Verifies the hands-on icon image is displayed with correct dimensions and clicking it navigates to the GitHub repository

Starting URL: https://bonigarcia.dev/selenium-webdriver-java/navigation1.html

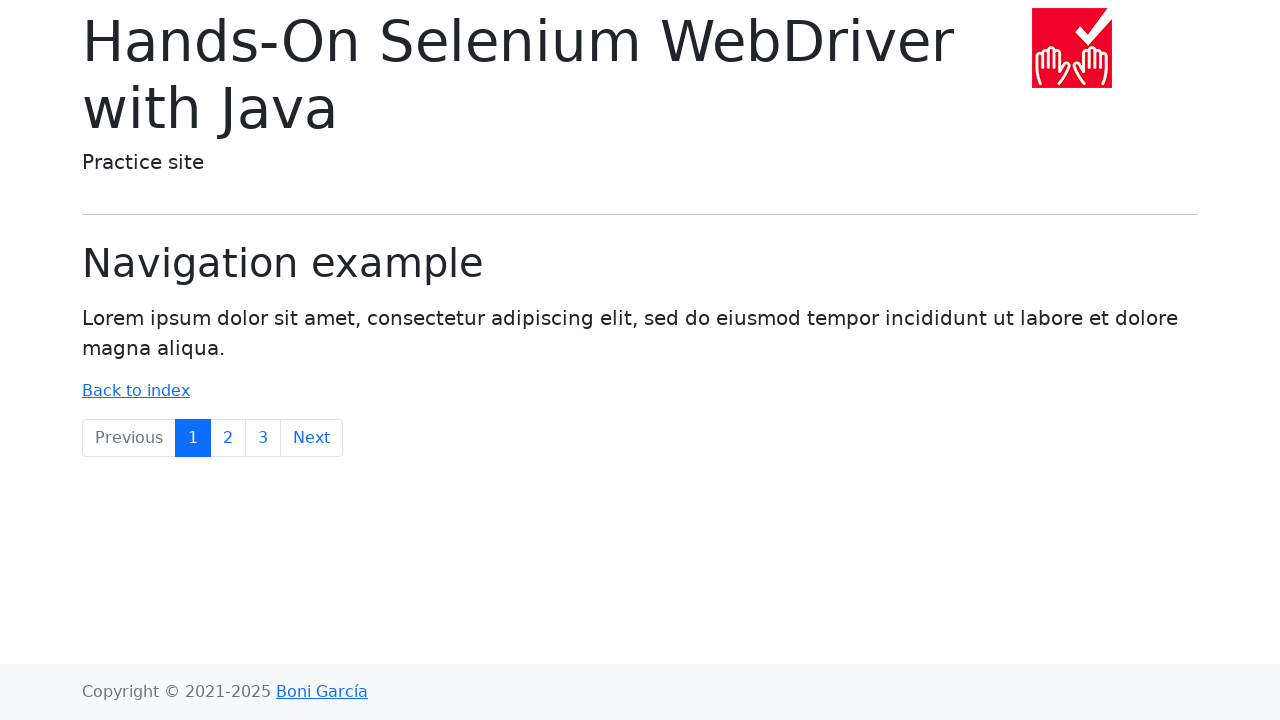

Located hands-on icon image element
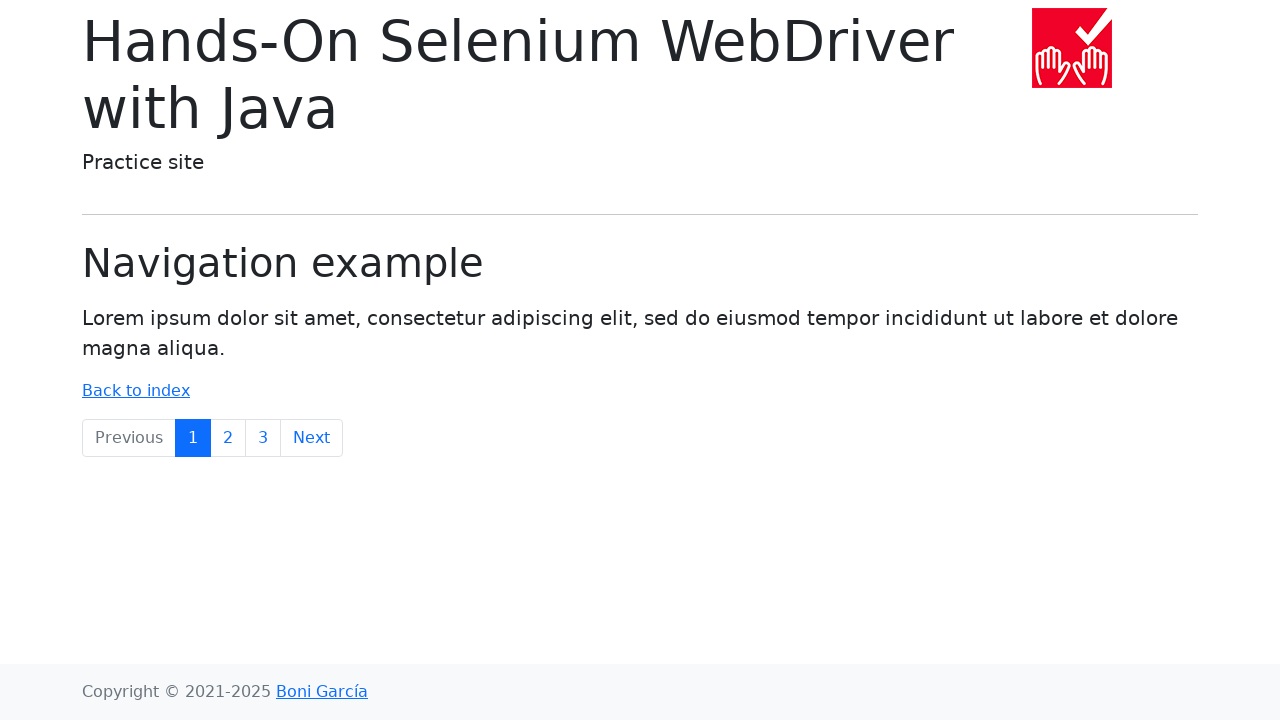

Waited for hands-on icon image to be available in DOM
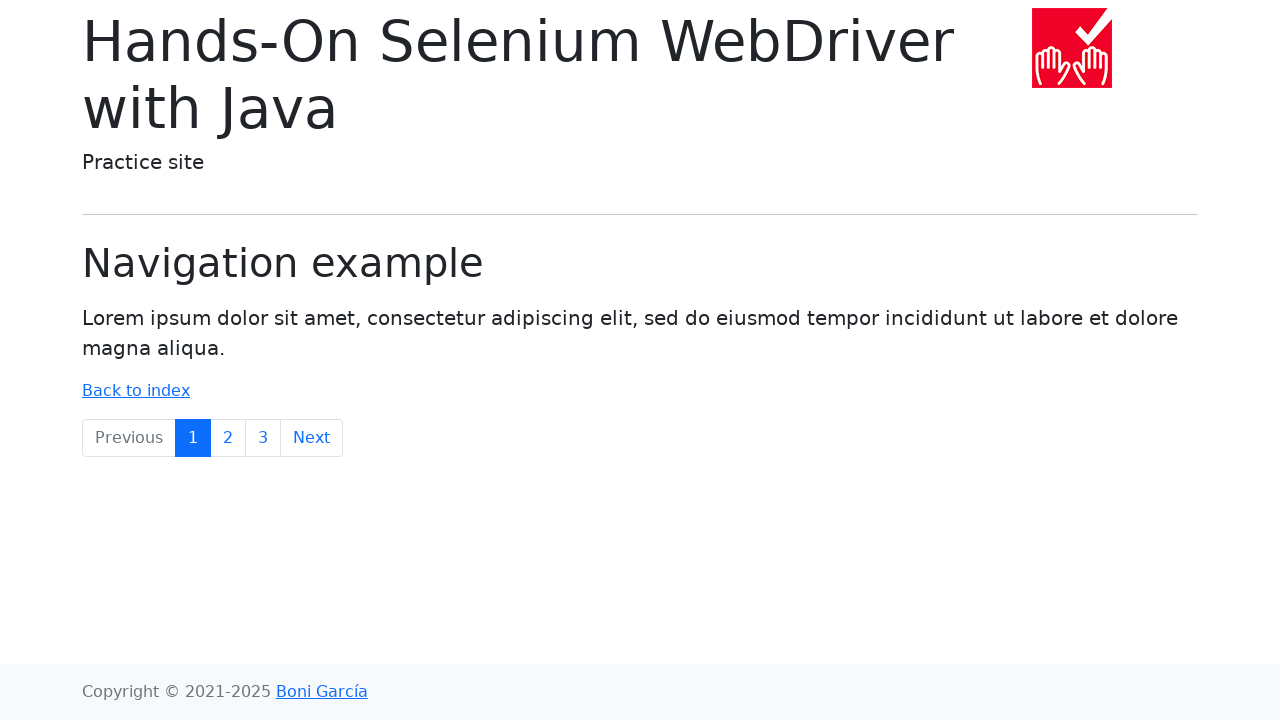

Verified hands-on icon image is visible
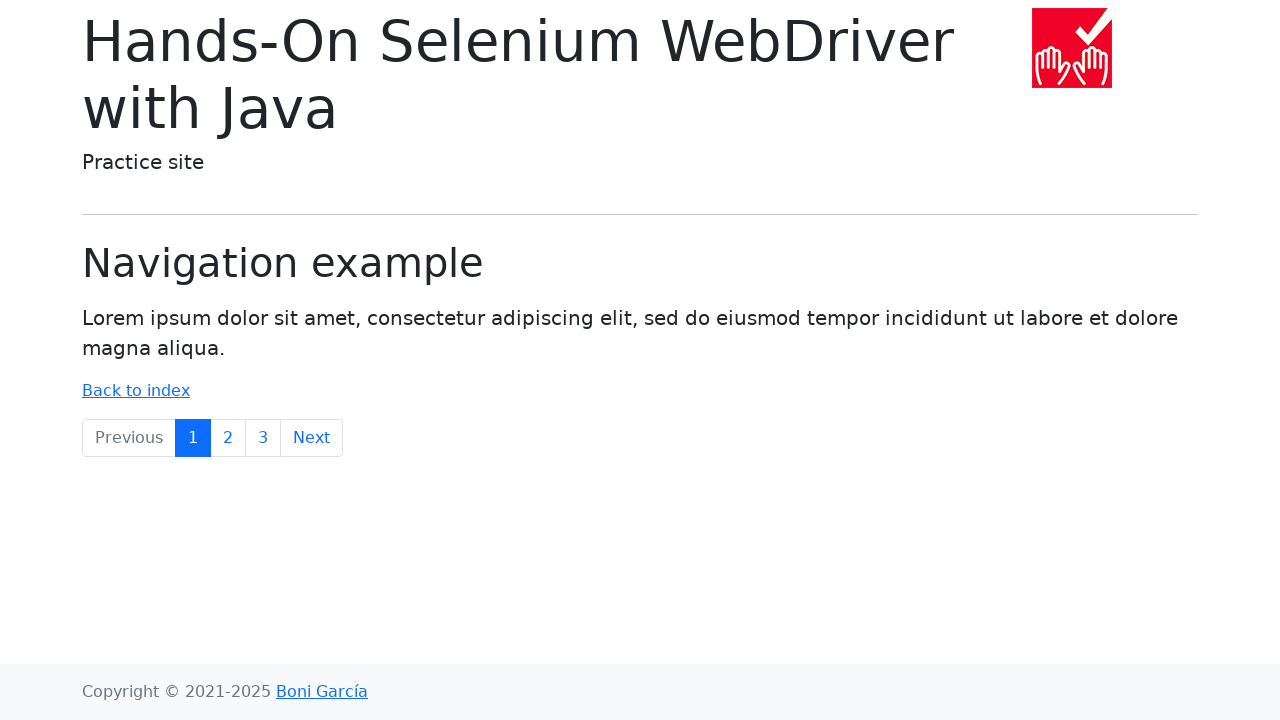

Clicked hands-on icon image to navigate at (1072, 48) on img[src='img/hands-on-icon.png']
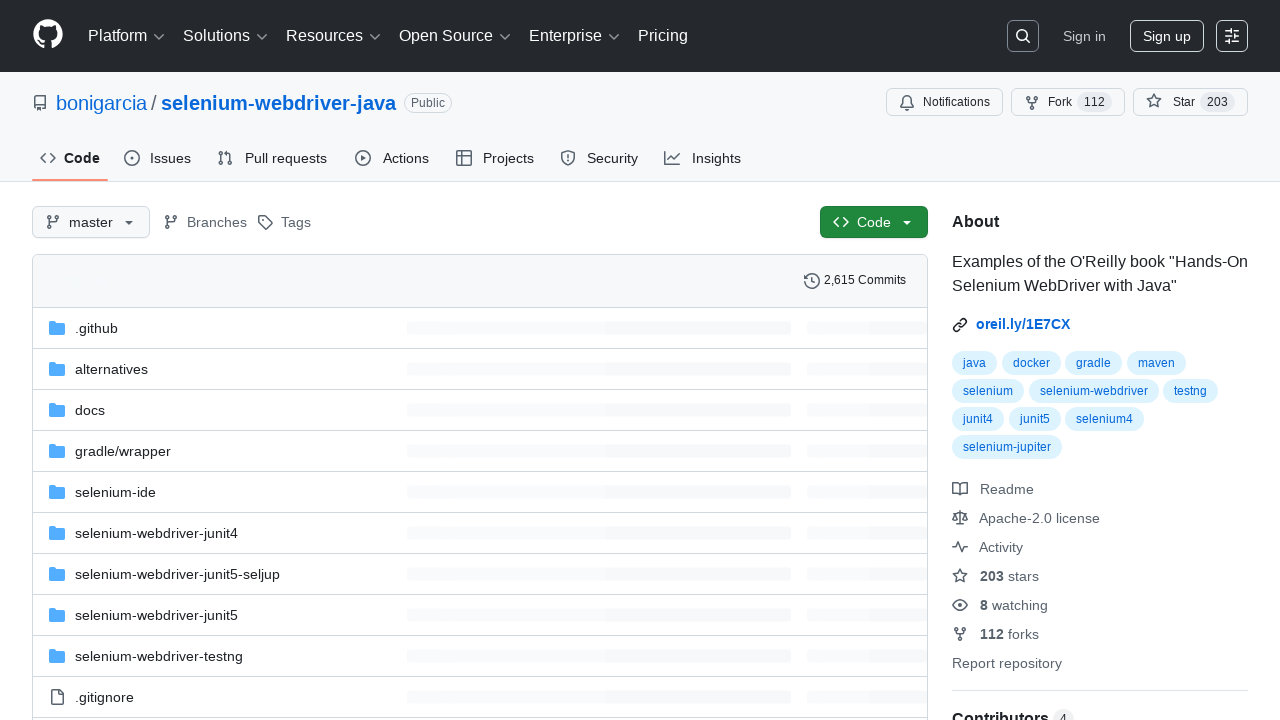

Verified navigation to GitHub repository at https://github.com/bonigarcia/selenium-webdriver-java
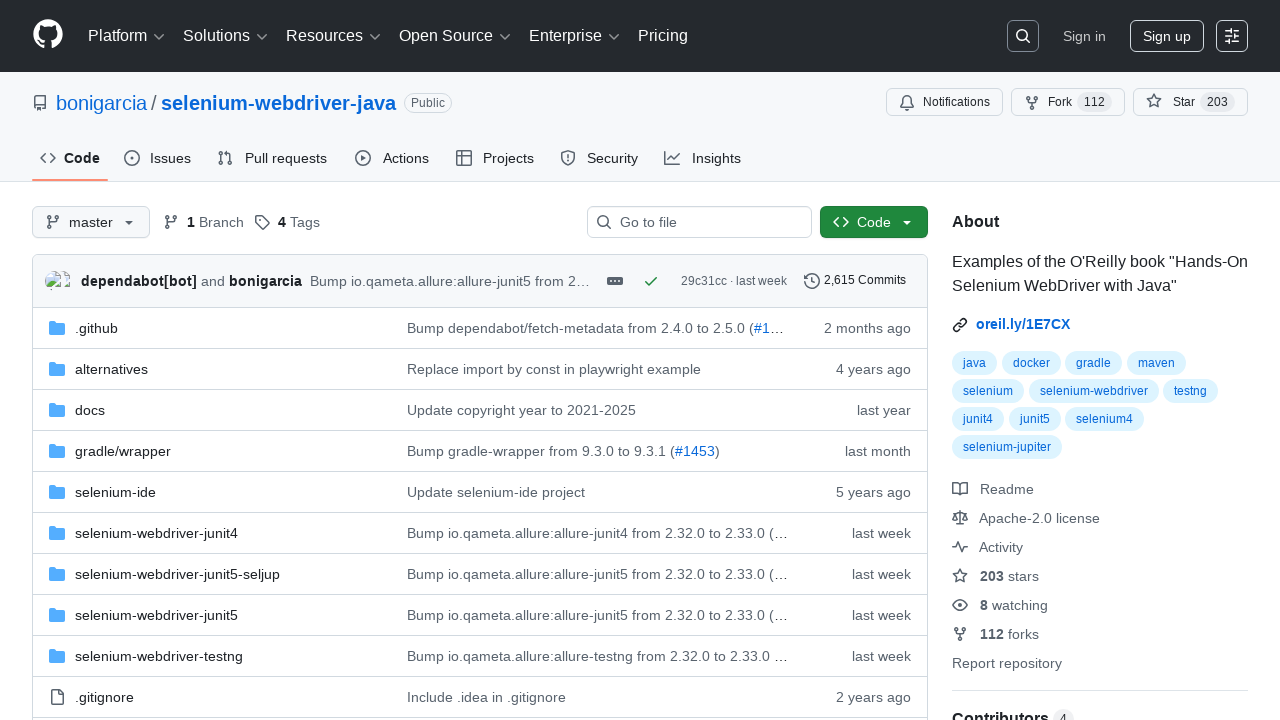

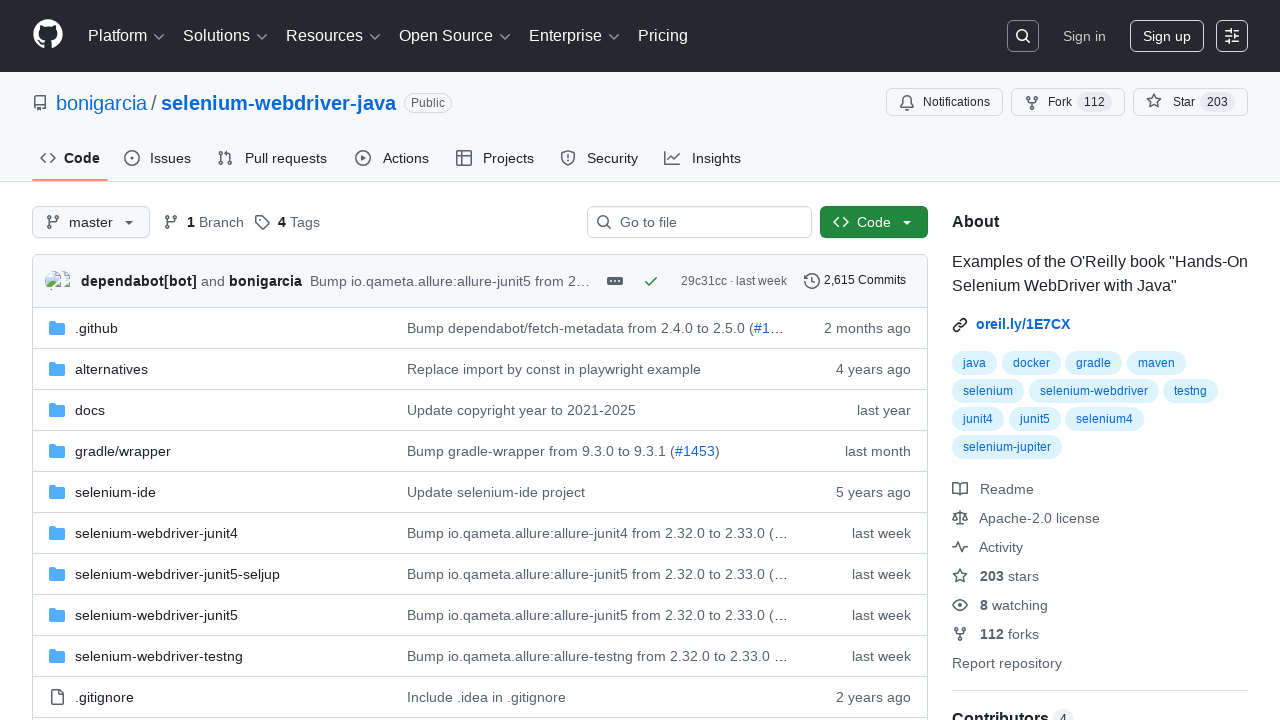